Navigates to the Calculator.net currency calculator page and verifies that the currency information table loads successfully.

Starting URL: https://calculator.net/currency-calculator.html

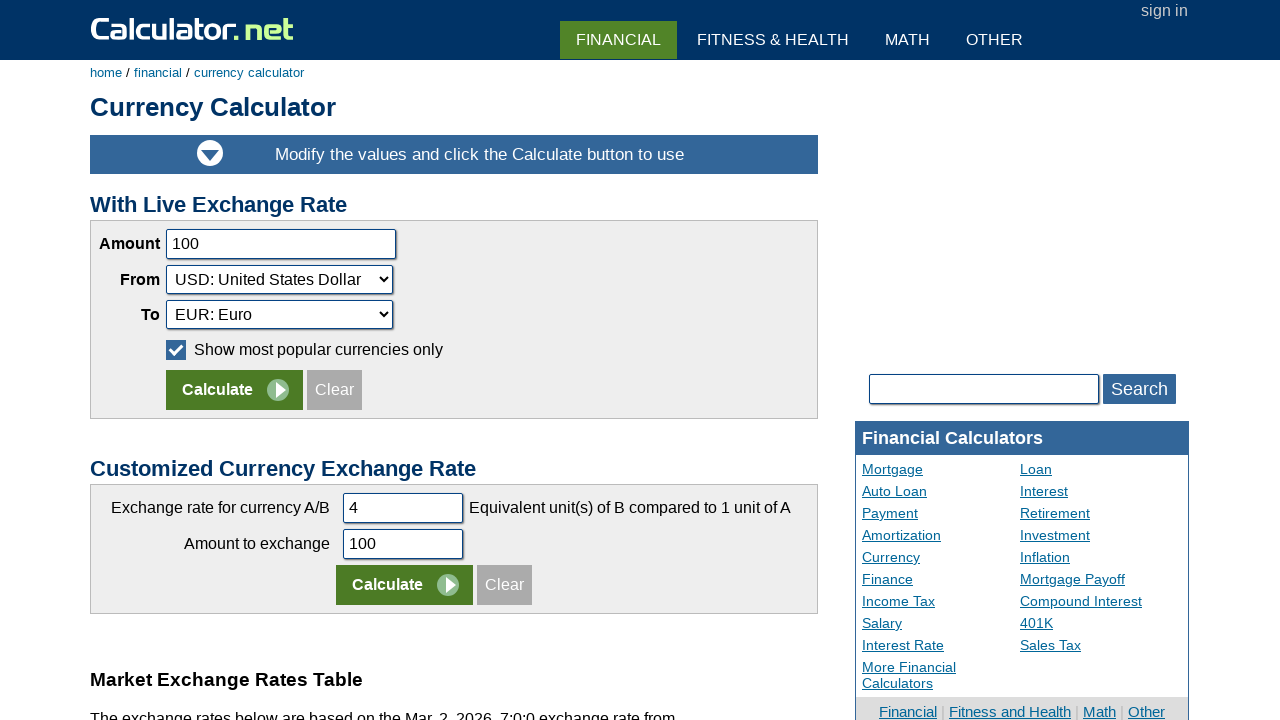

Waited for currency information table to load
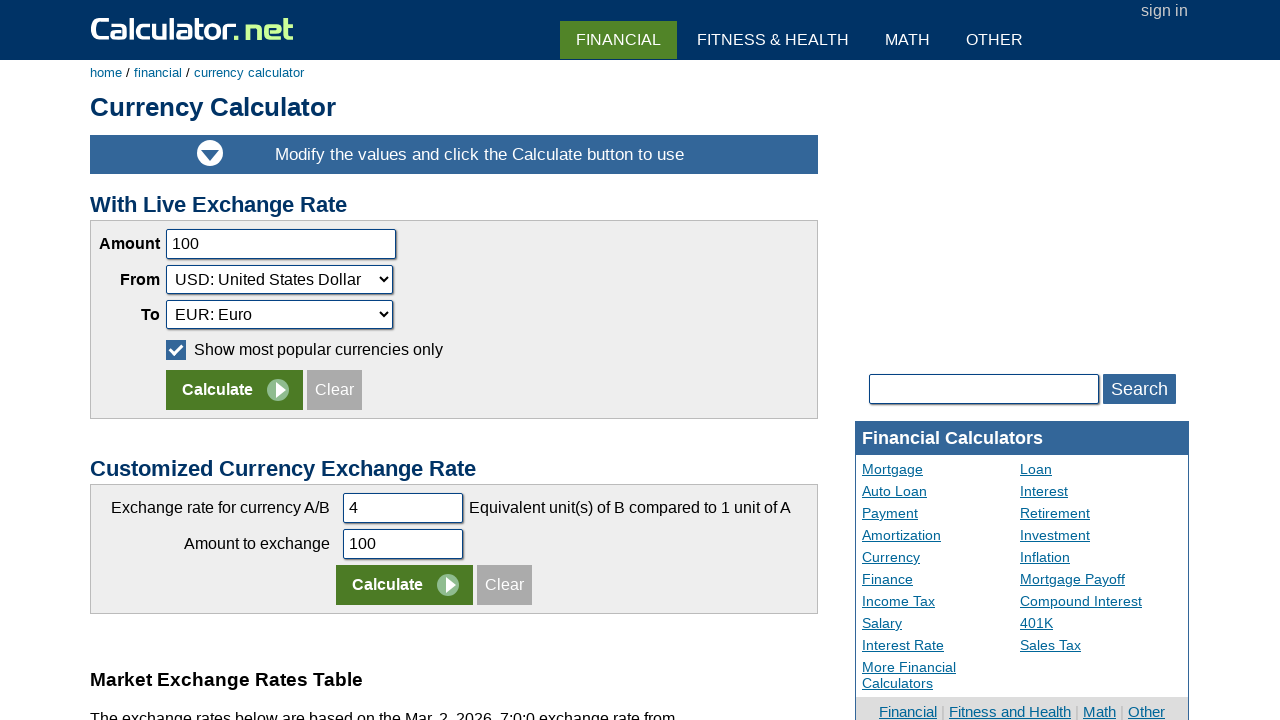

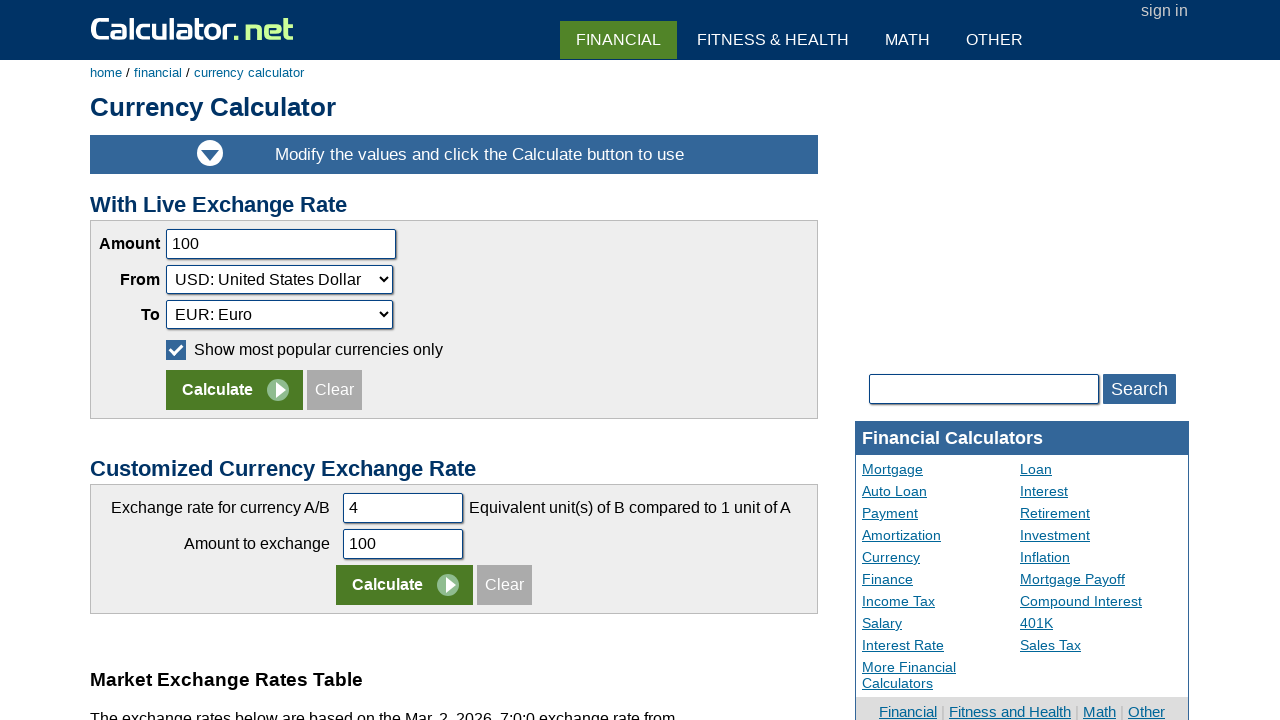